Tests the add/remove elements functionality by clicking the Add Element button, verifying the Delete button appears, clicking Delete, and verifying the page title remains visible

Starting URL: https://the-internet.herokuapp.com/add_remove_elements/

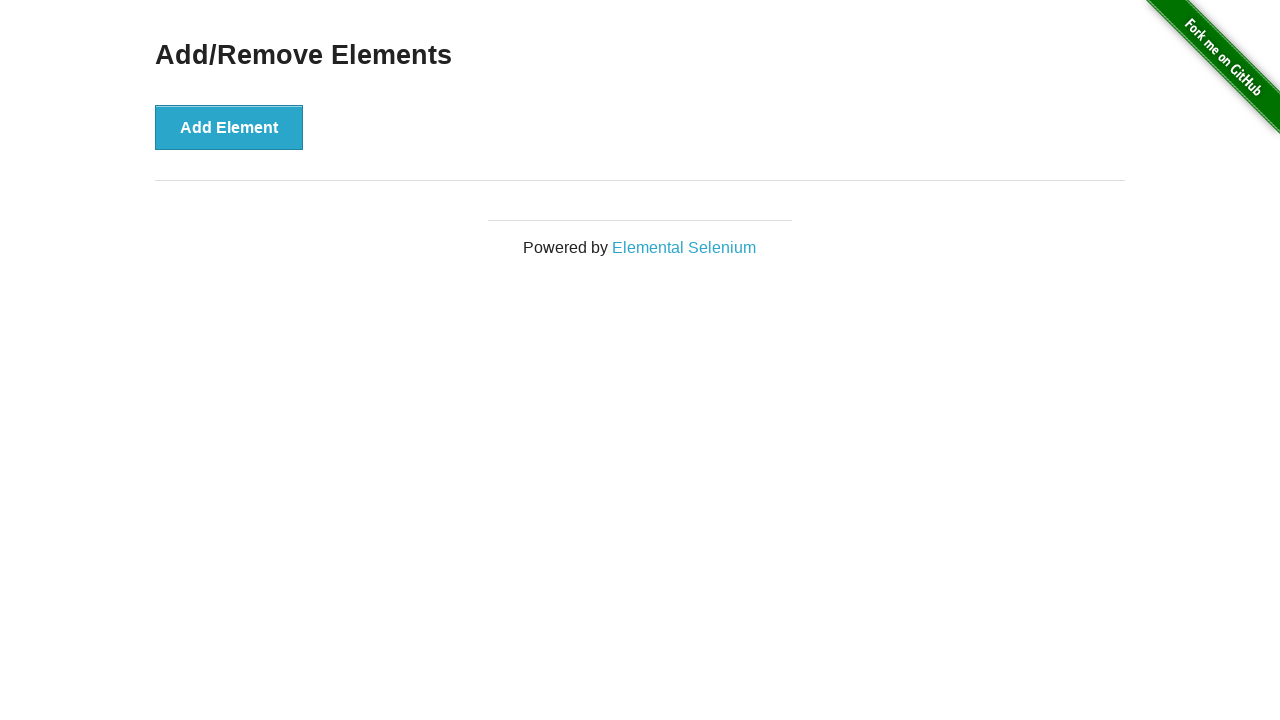

Clicked Add Element button at (229, 127) on button[onclick='addElement()']
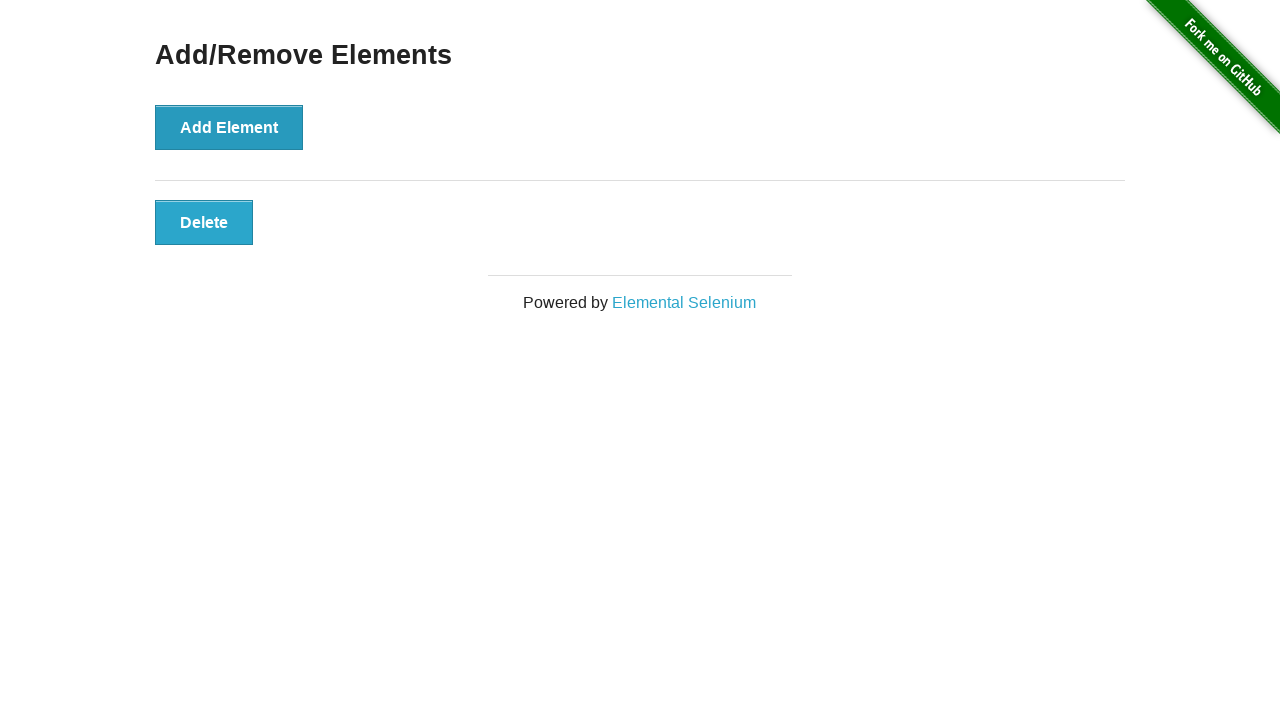

Delete button appeared and is visible
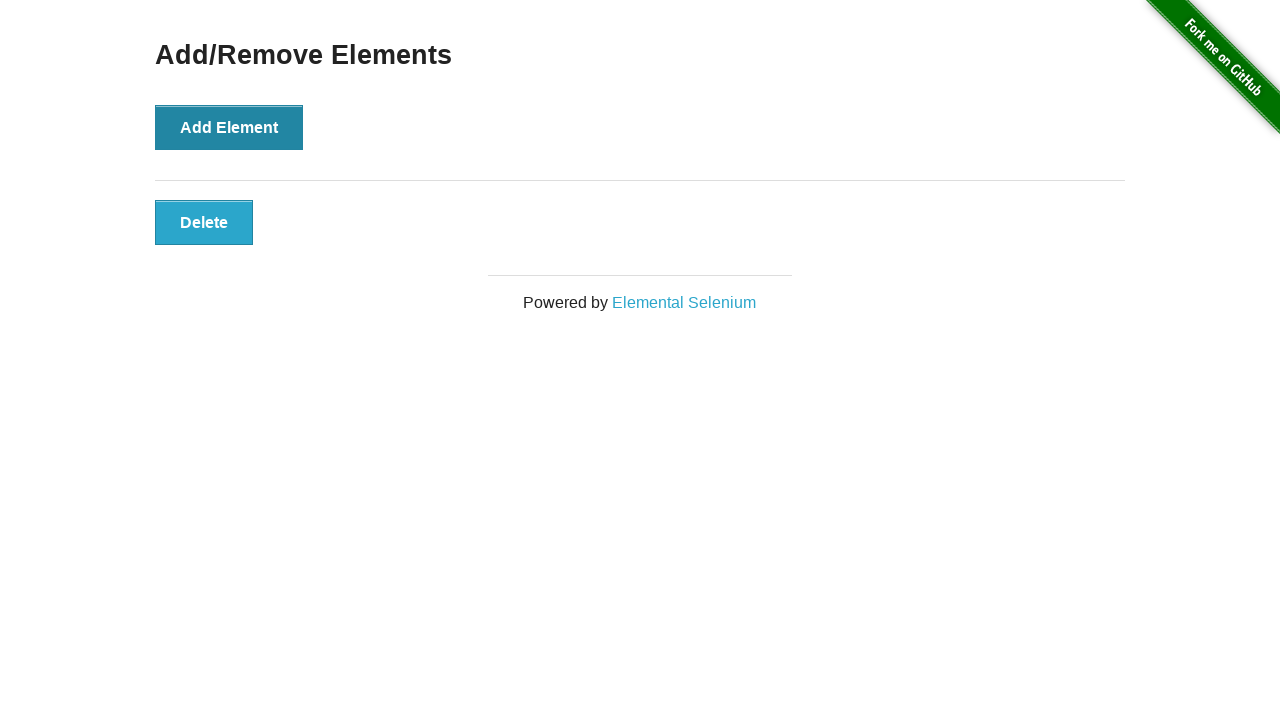

Clicked Delete button at (204, 222) on button.added-manually
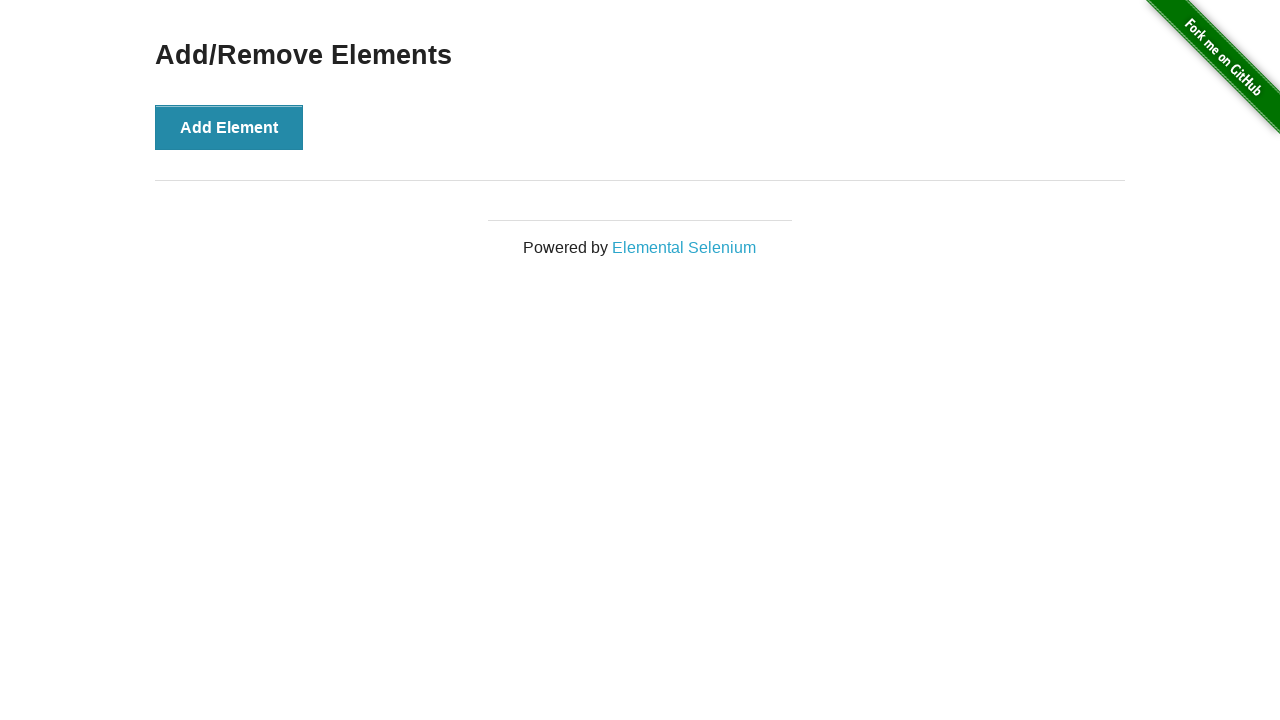

Page title remains visible after delete
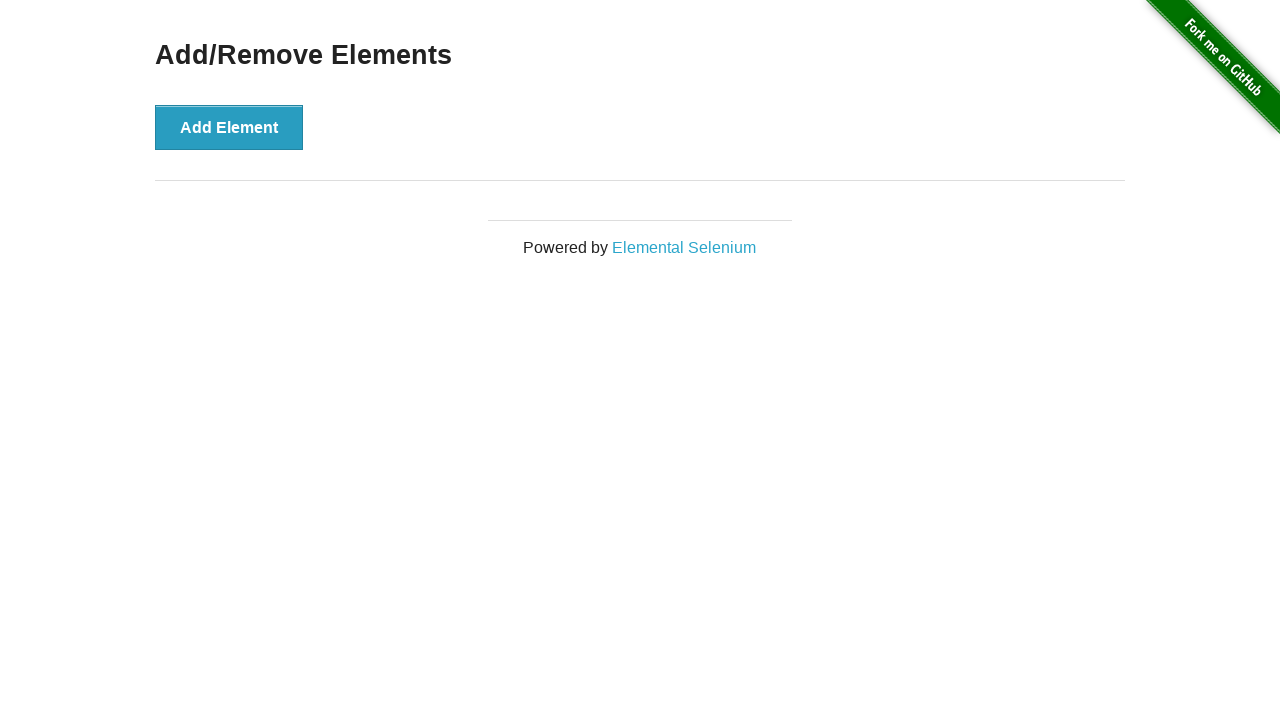

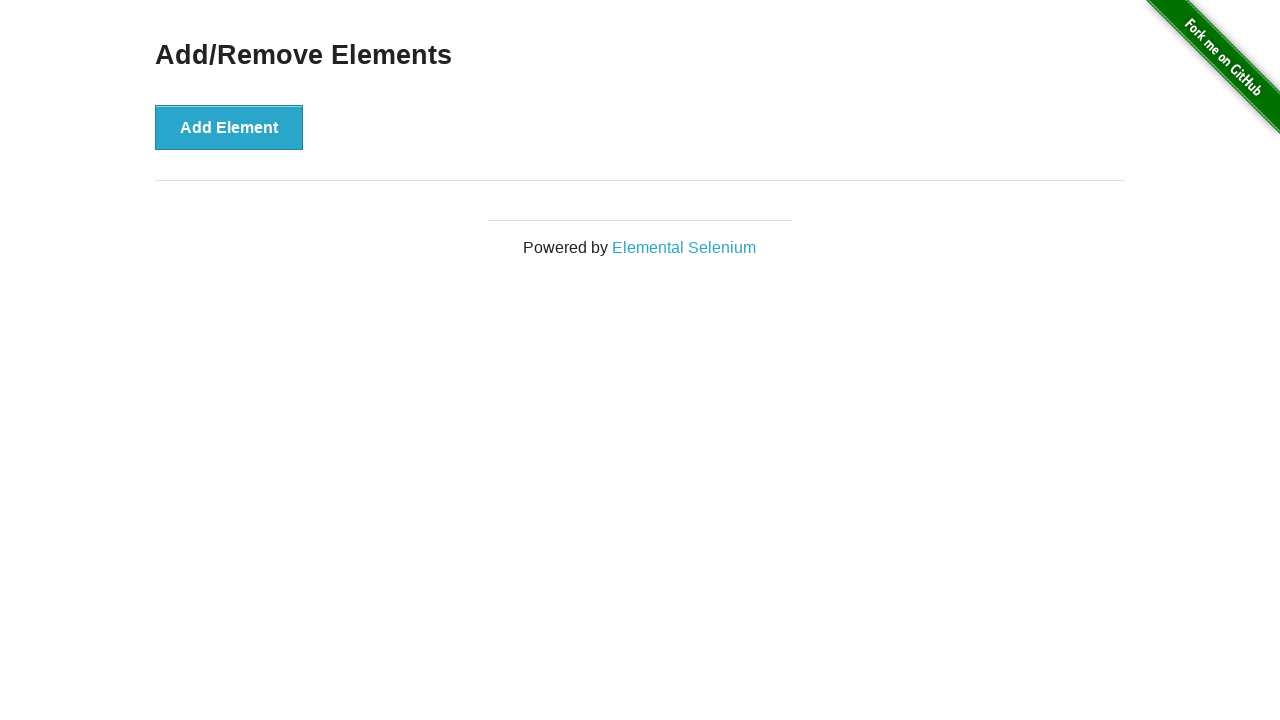